Tests drag and drop functionality within an iframe on jQueryUI's droppable demo page by dragging a source element to a destination drop zone

Starting URL: https://jqueryui.com/droppable/

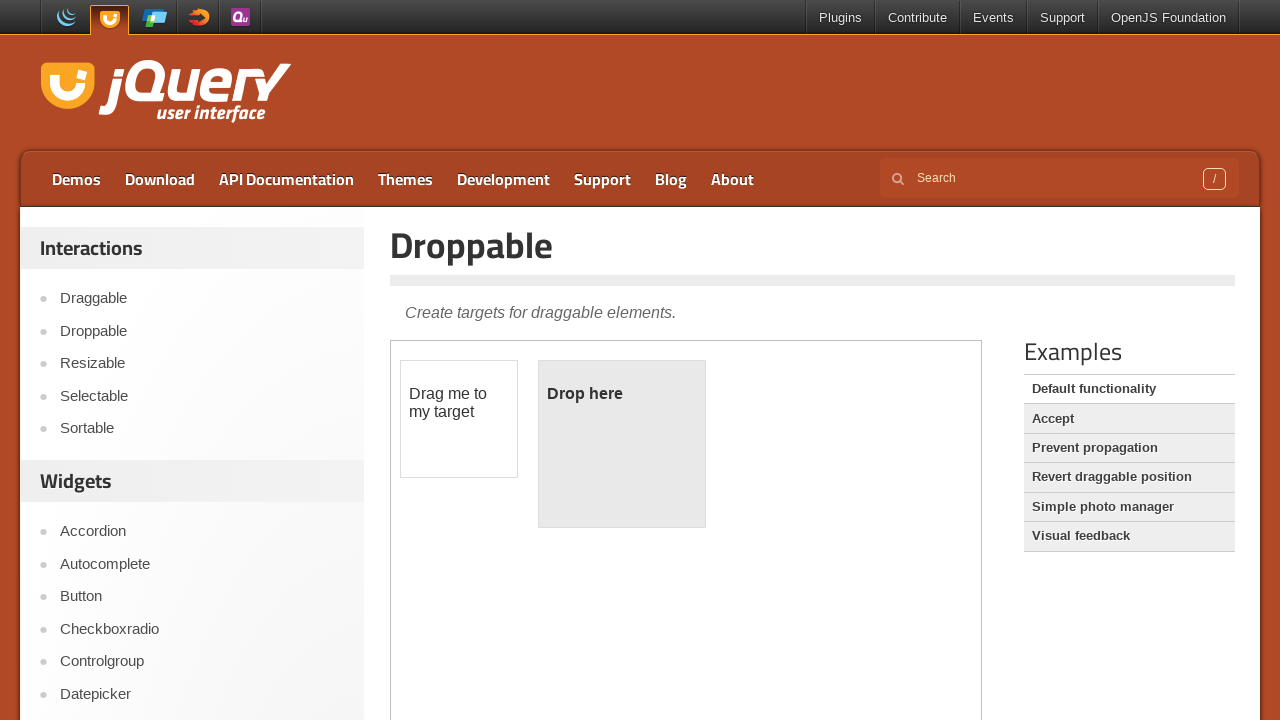

Navigated to jQueryUI droppable demo page
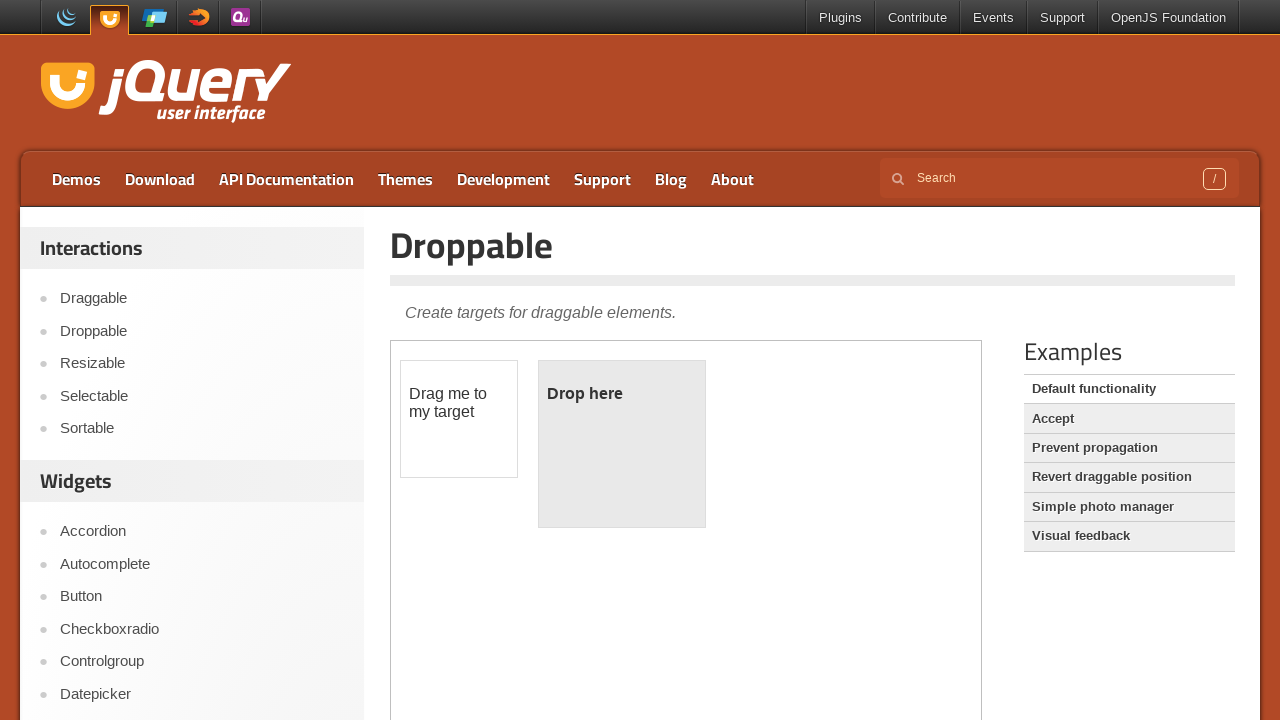

Located demo iframe element
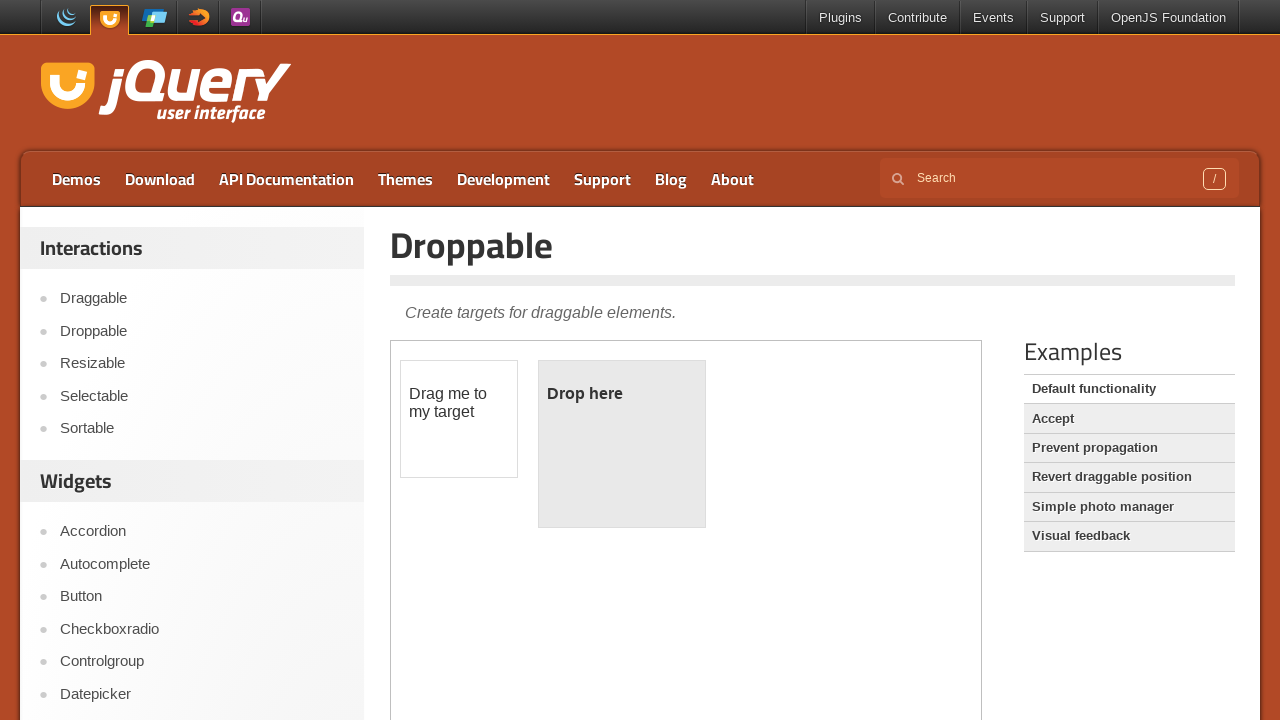

Located draggable source element within iframe
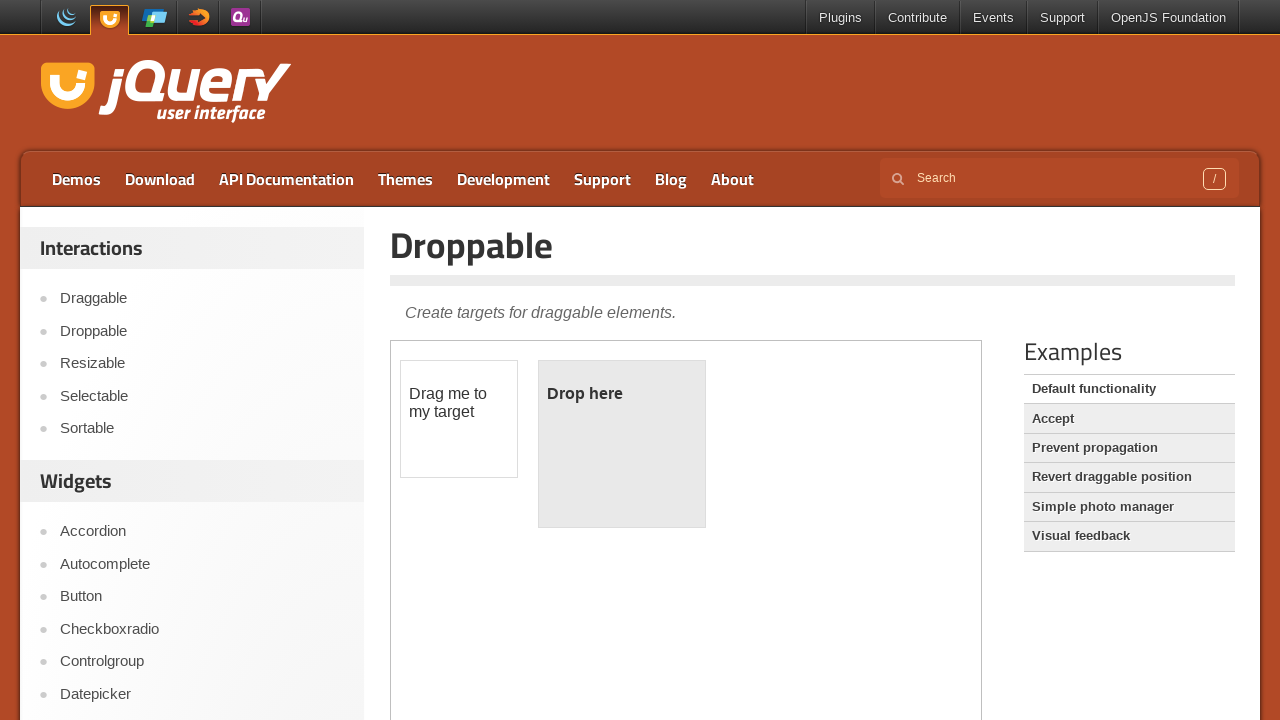

Located droppable destination element within iframe
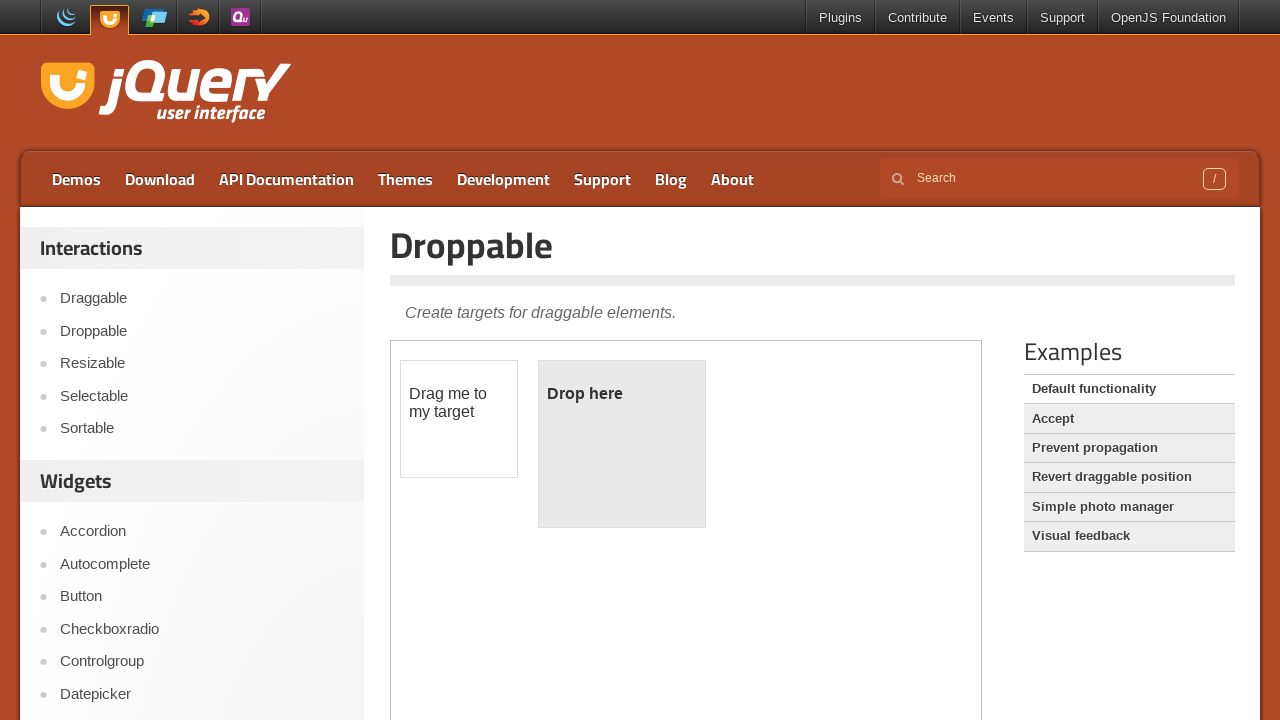

Dragged source element to destination drop zone at (622, 444)
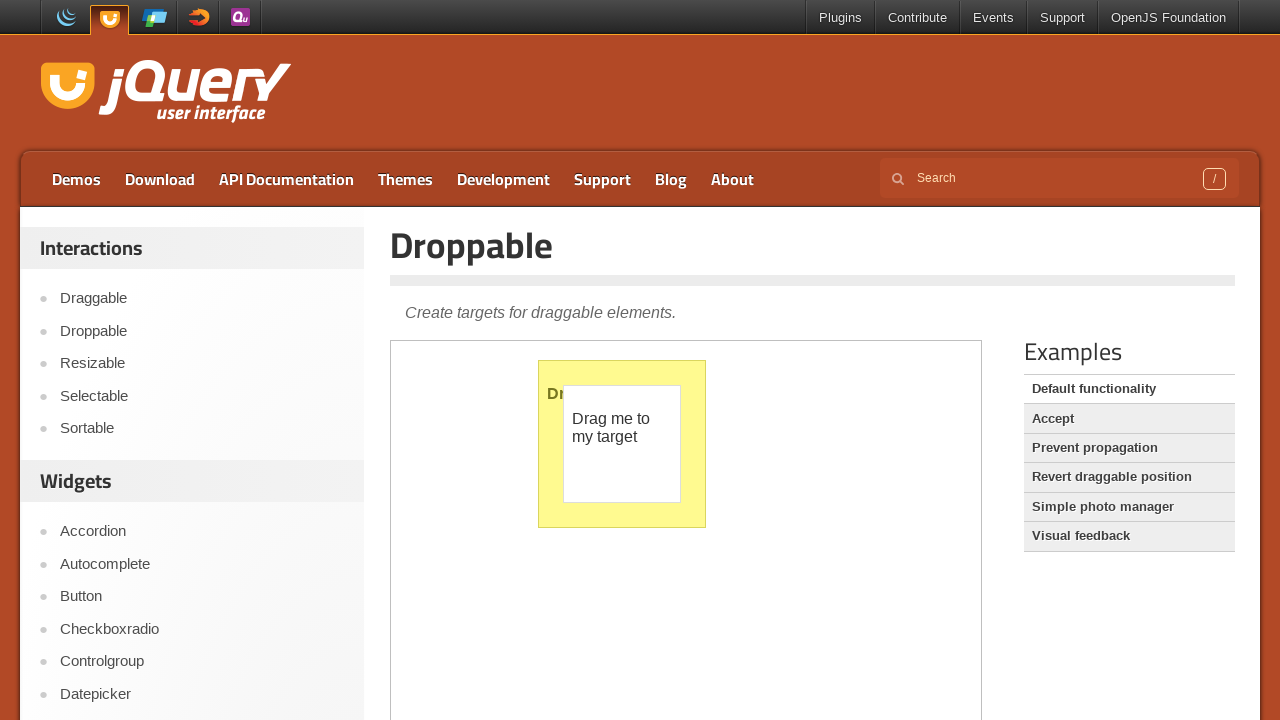

Waited for drag and drop animation to complete
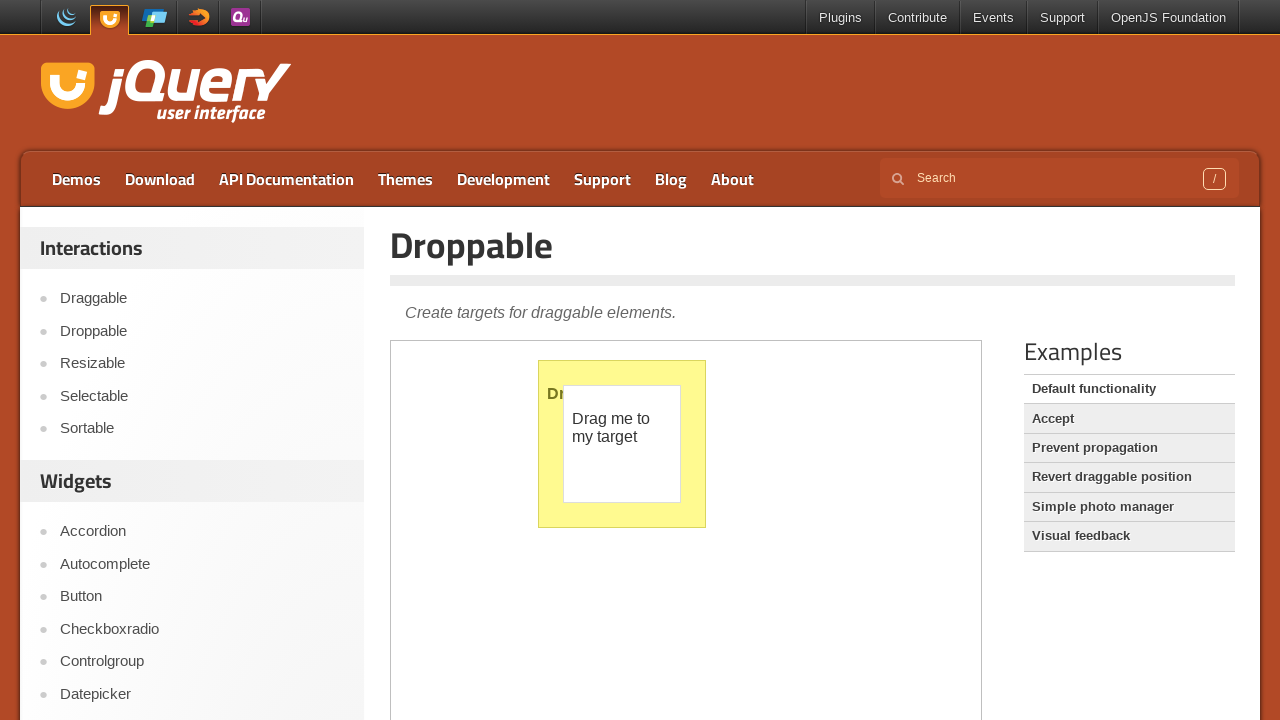

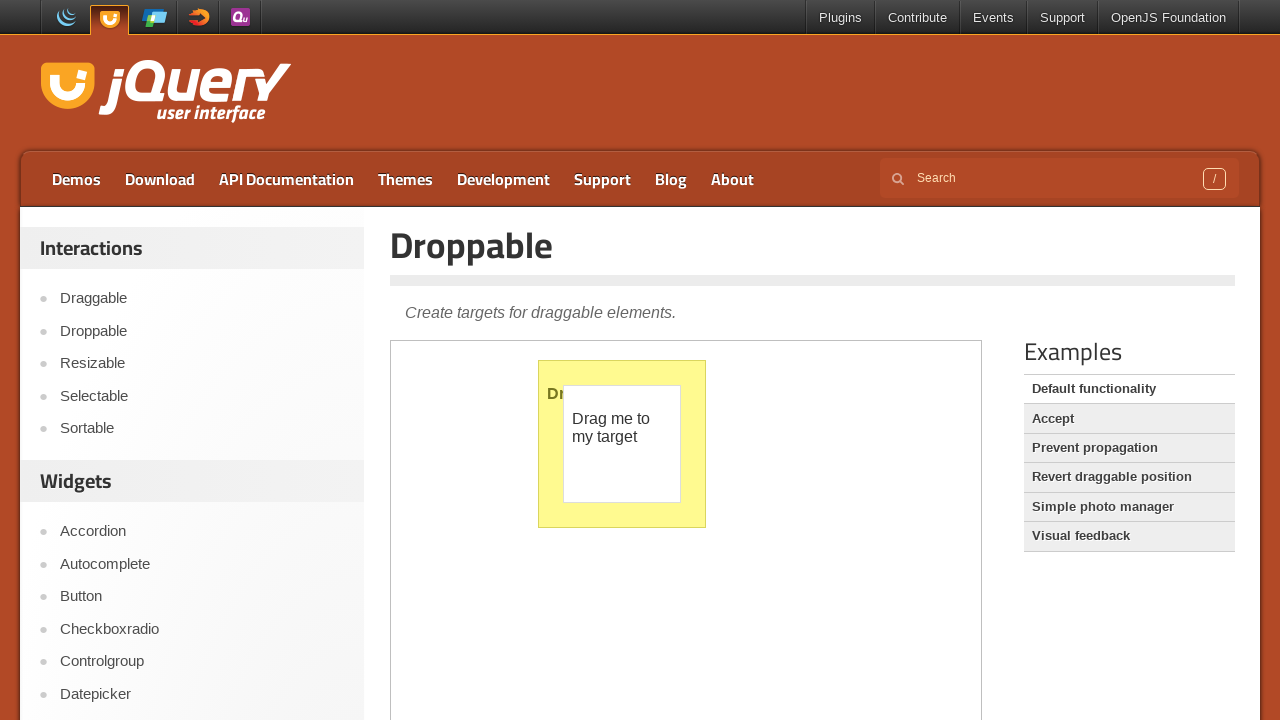